Tests a signup/contact form by filling in first name, last name, and email fields, then submitting the form.

Starting URL: http://secure-retreat-92358.herokuapp.com/

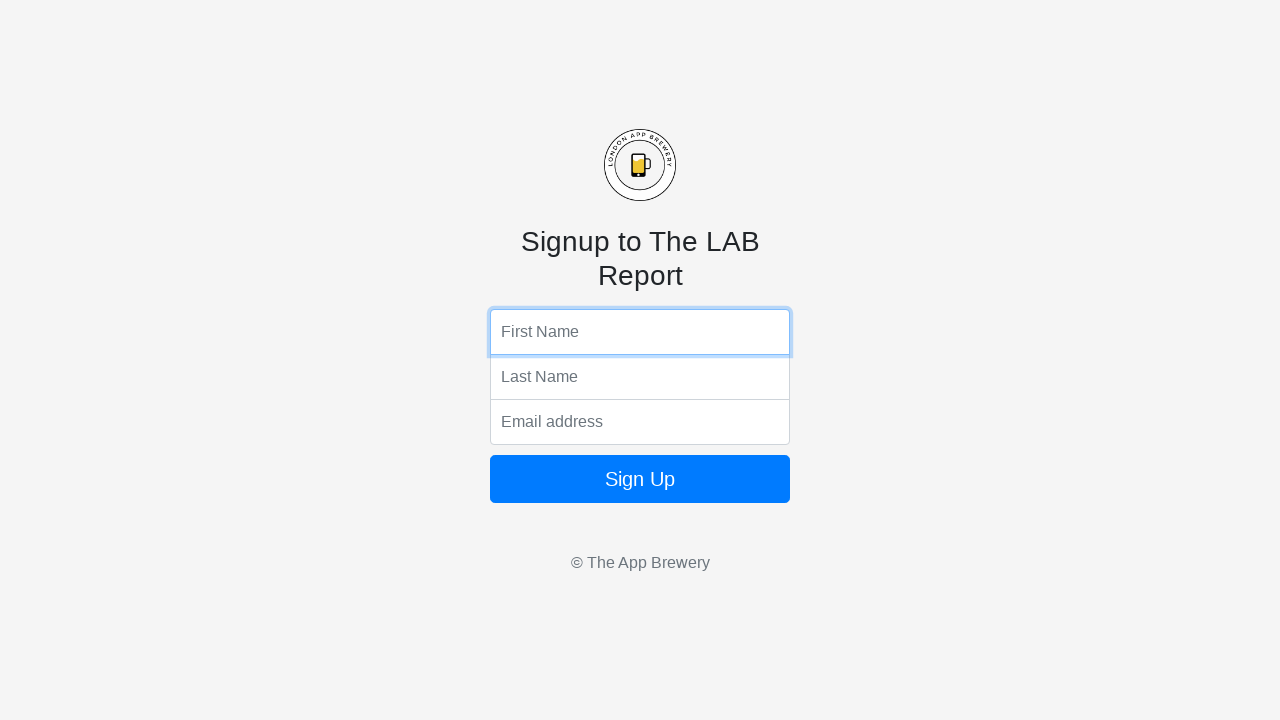

Filled first name field with 'Marcus' on input[name='fName']
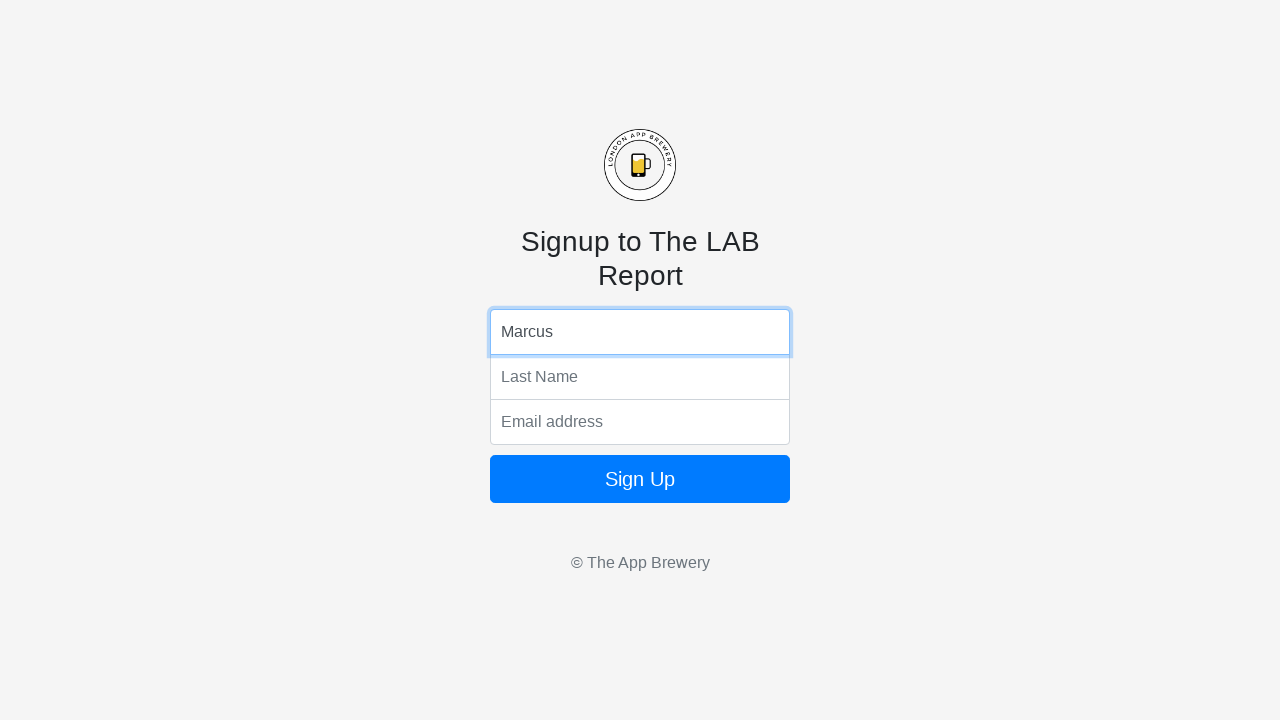

Filled last name field with 'Thompson' on input[name='lName']
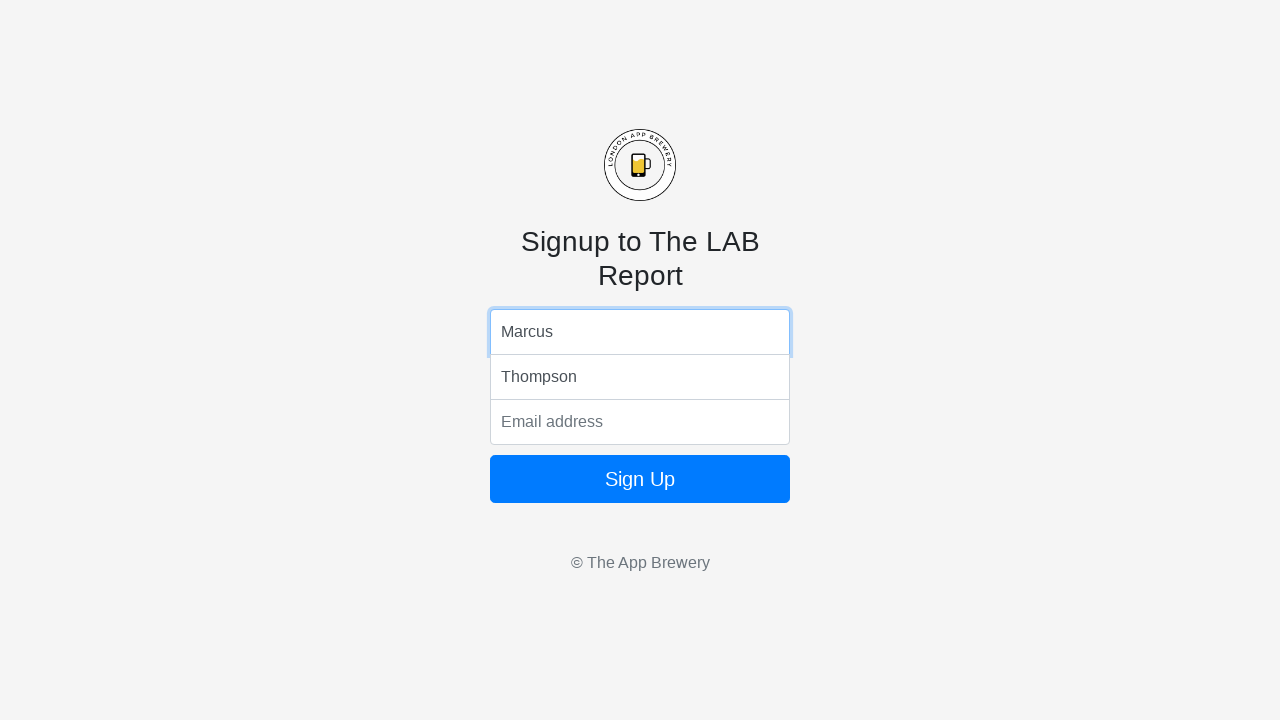

Filled email field with 'marcus.thompson@example.com' on input[name='email']
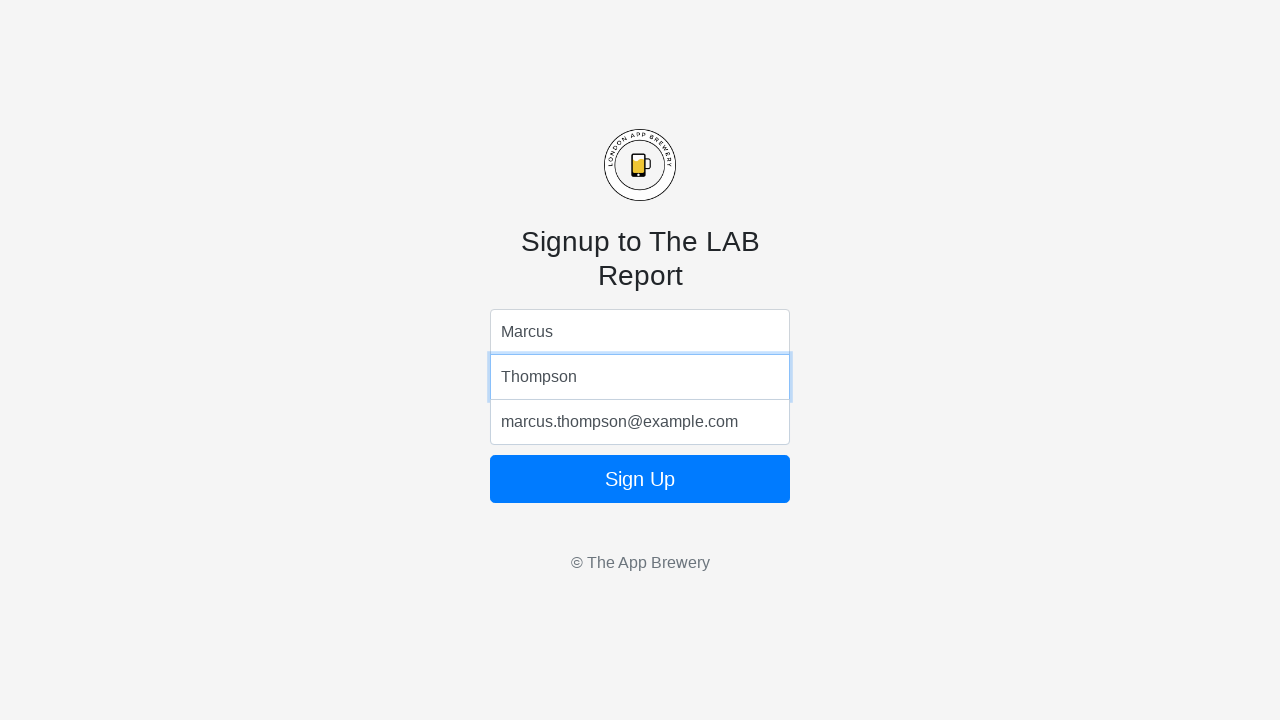

Clicked form submit button at (640, 479) on form button
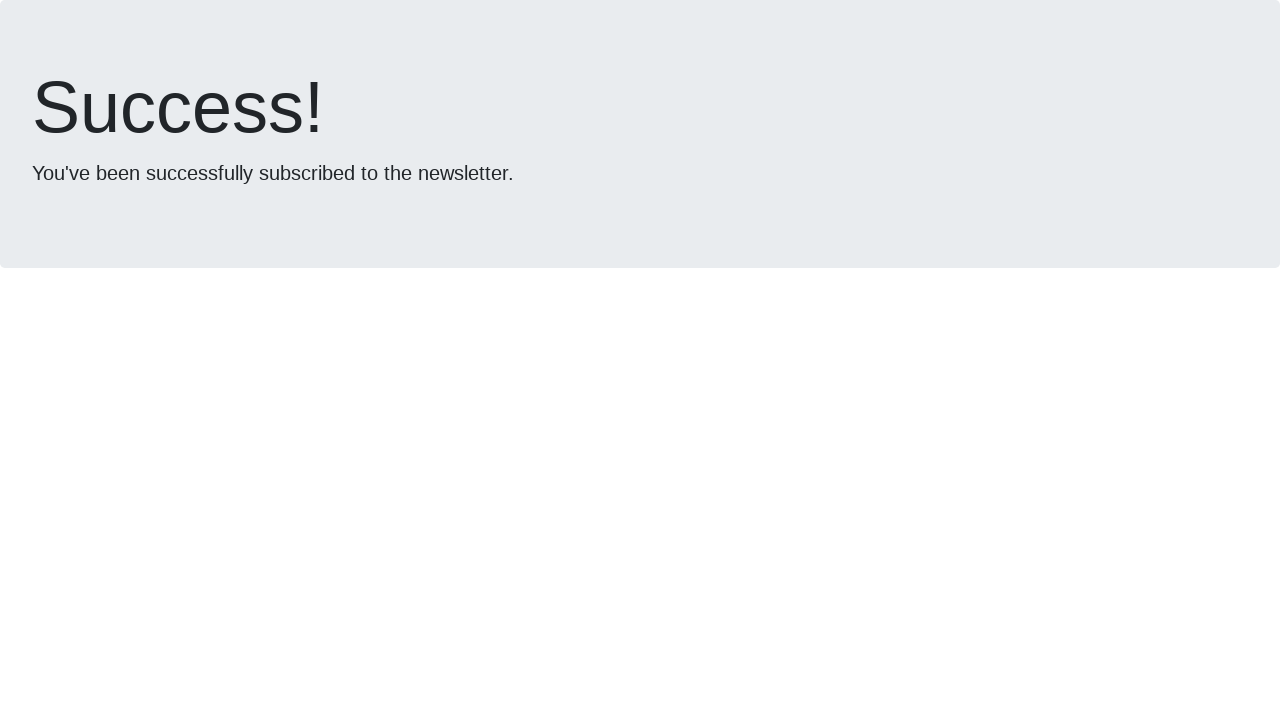

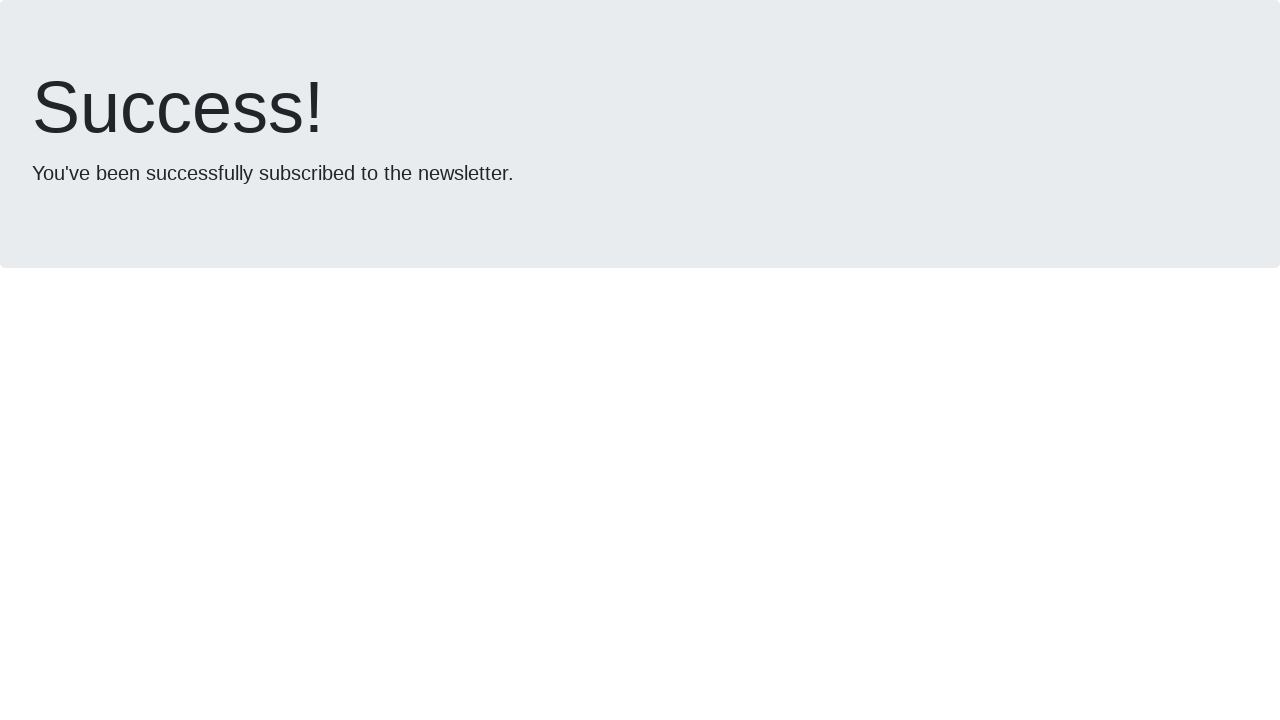